Tests a form page by filling in the first name field with a sample name to verify form input functionality.

Starting URL: https://formy-project.herokuapp.com/form

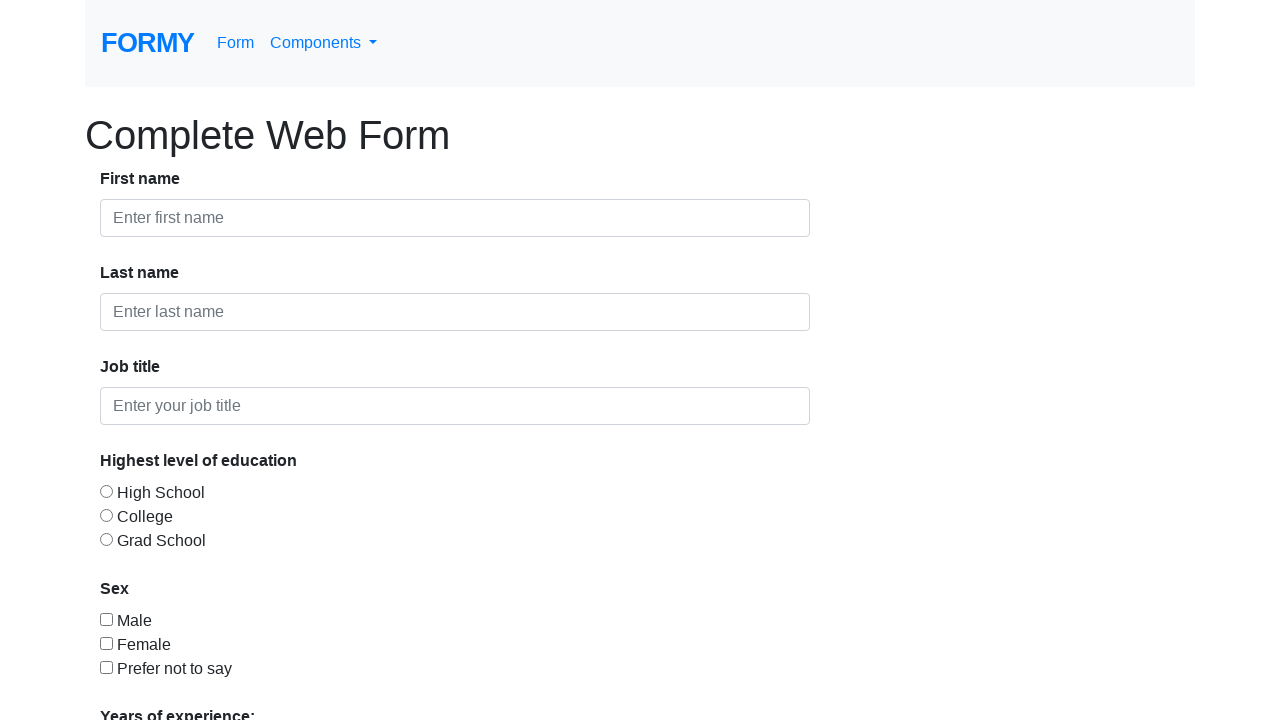

Filled first name field with 'Ahmed Ali' on #first-name
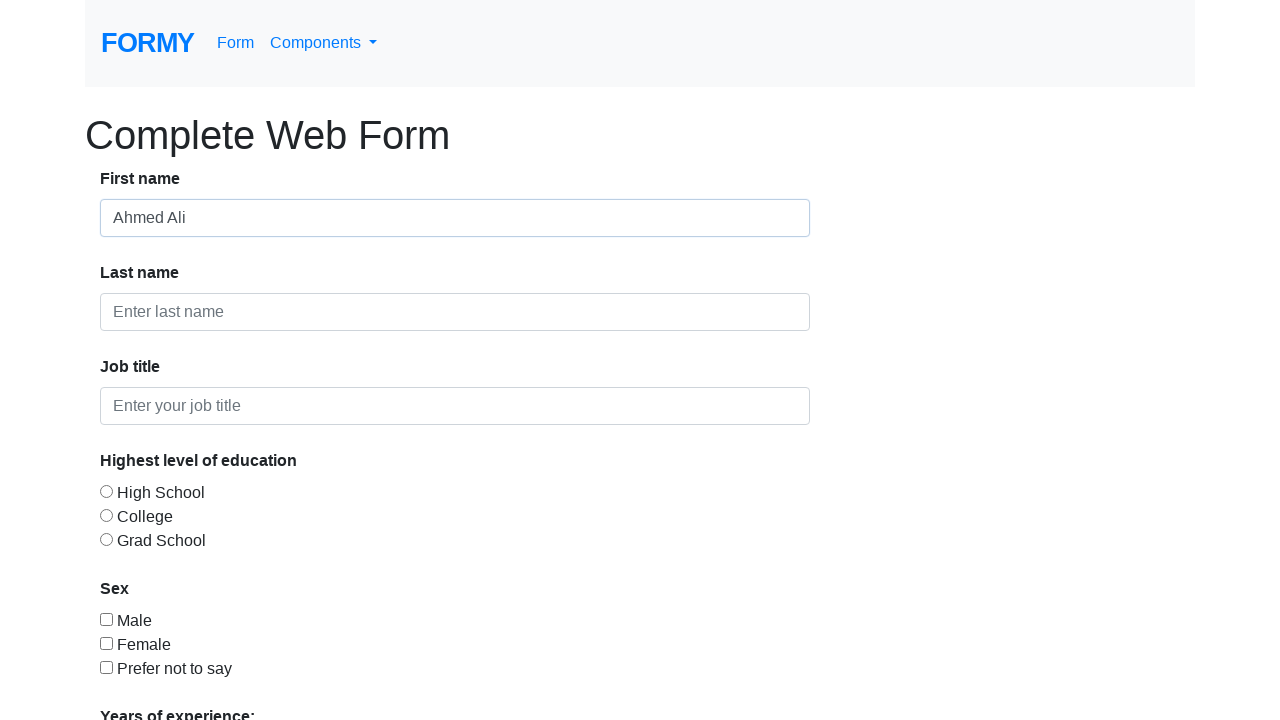

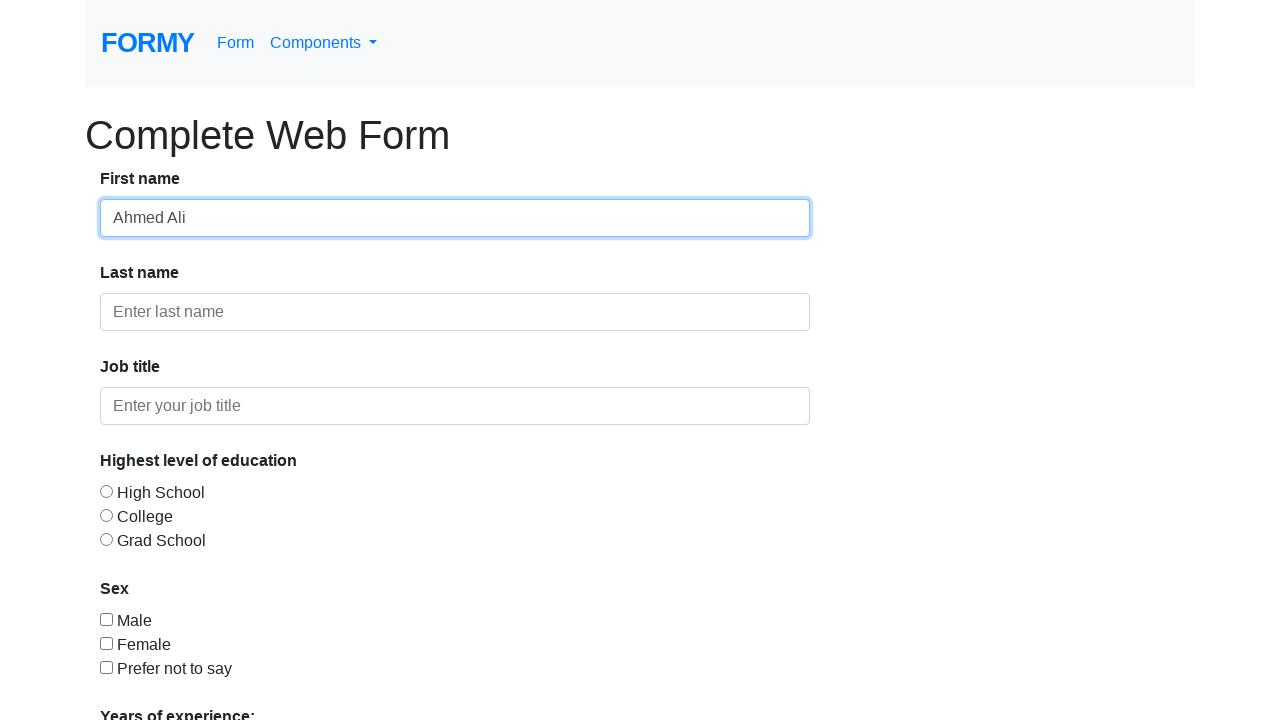